Tests navigation to the Submit New Language page and interacts with the language name input field by entering a value.

Starting URL: https://www.99-bottles-of-beer.net/

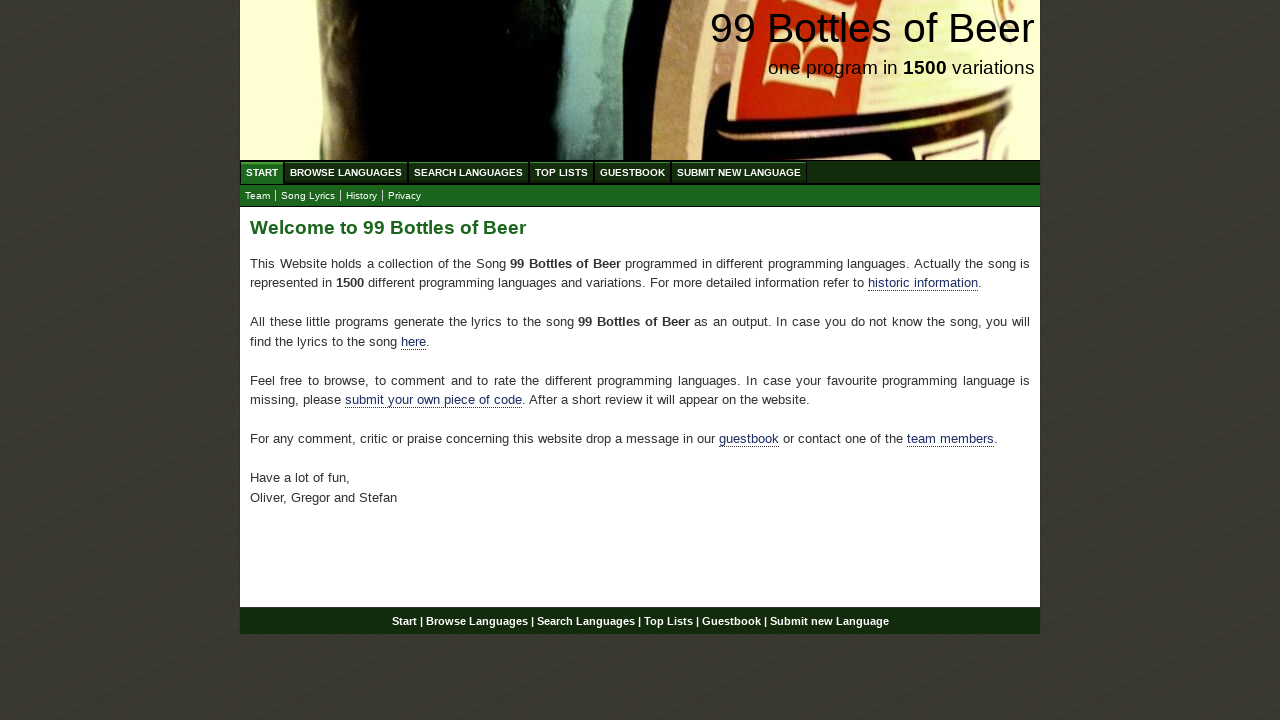

Clicked Submit New Language menu item at (739, 172) on xpath=//ul[@id='menu']/li/a[@href='/submitnewlanguage.html']
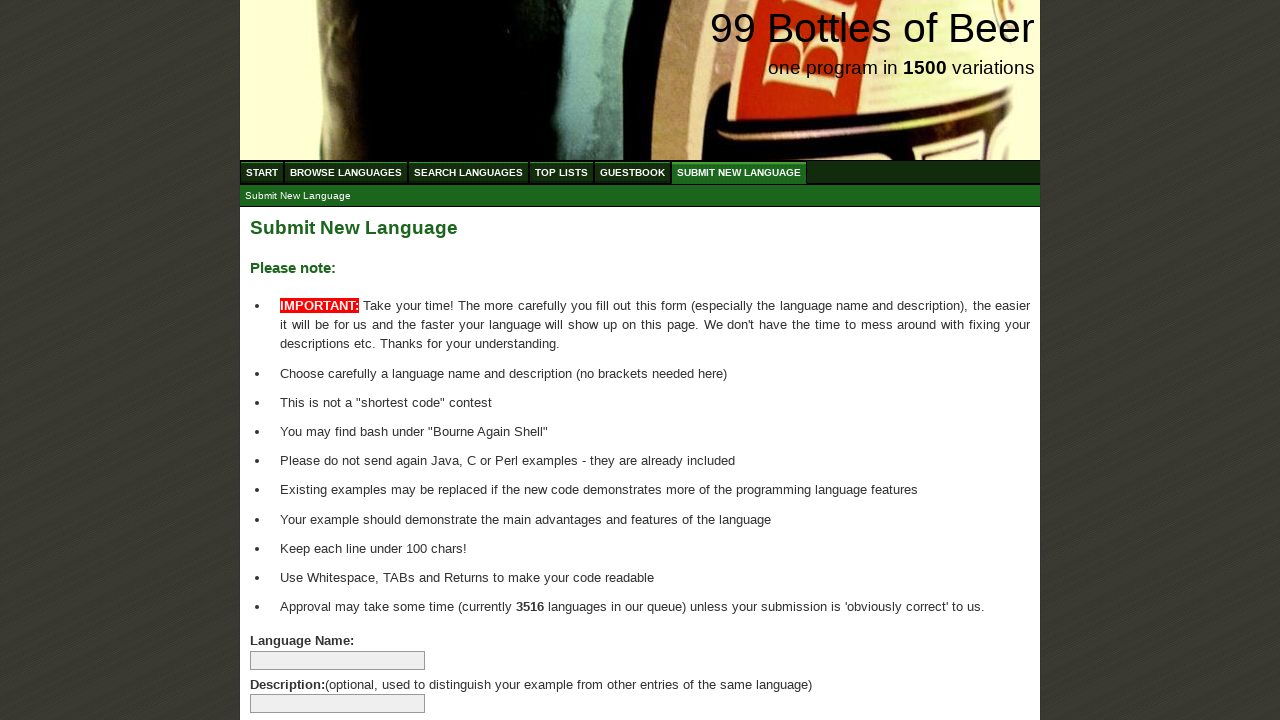

Navigation to Submit New Language page completed
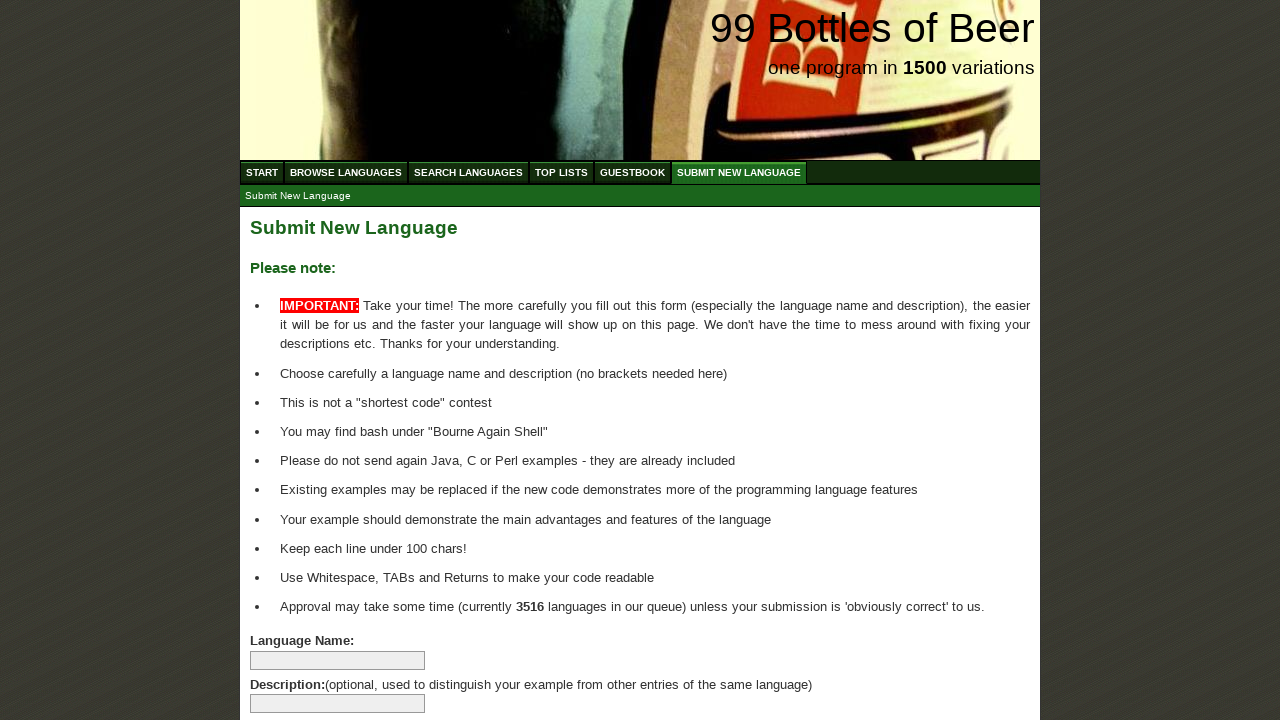

Clicked language name input field at (338, 660) on xpath=//form[@id='addlanguage']//input[@name='language']
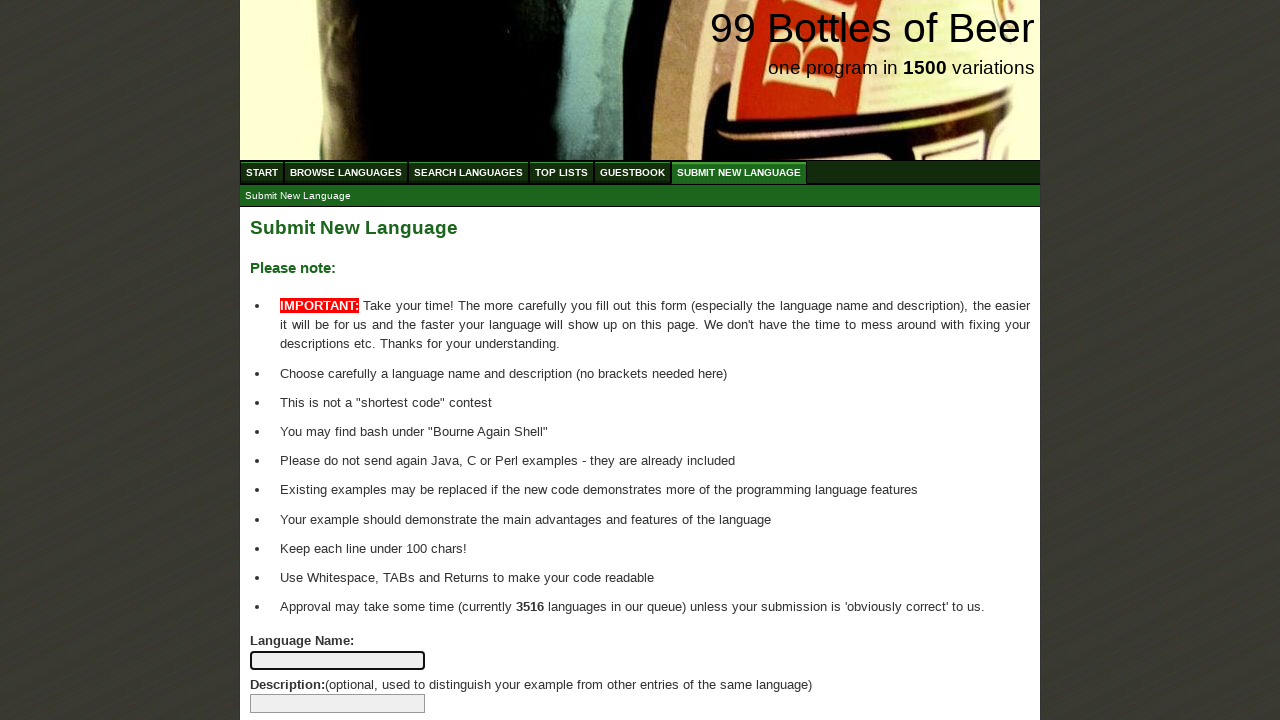

Entered 'language' into the language name field on //form[@id='addlanguage']//input[@name='language']
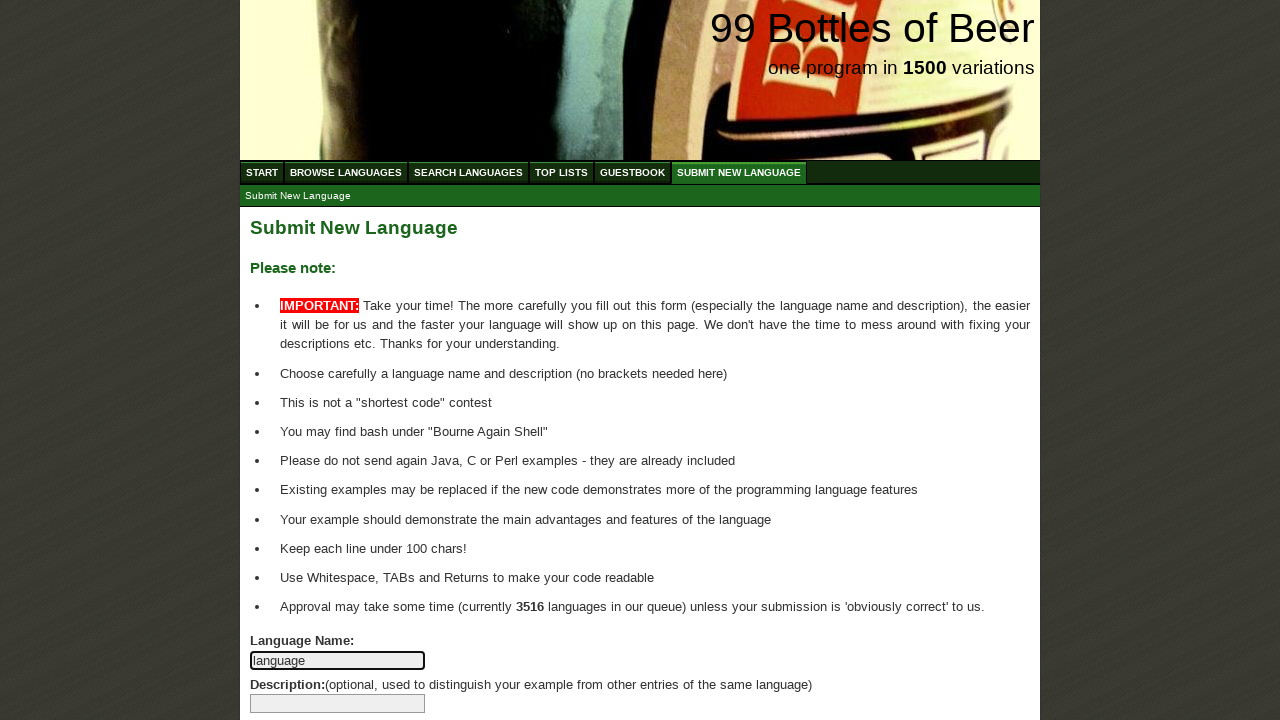

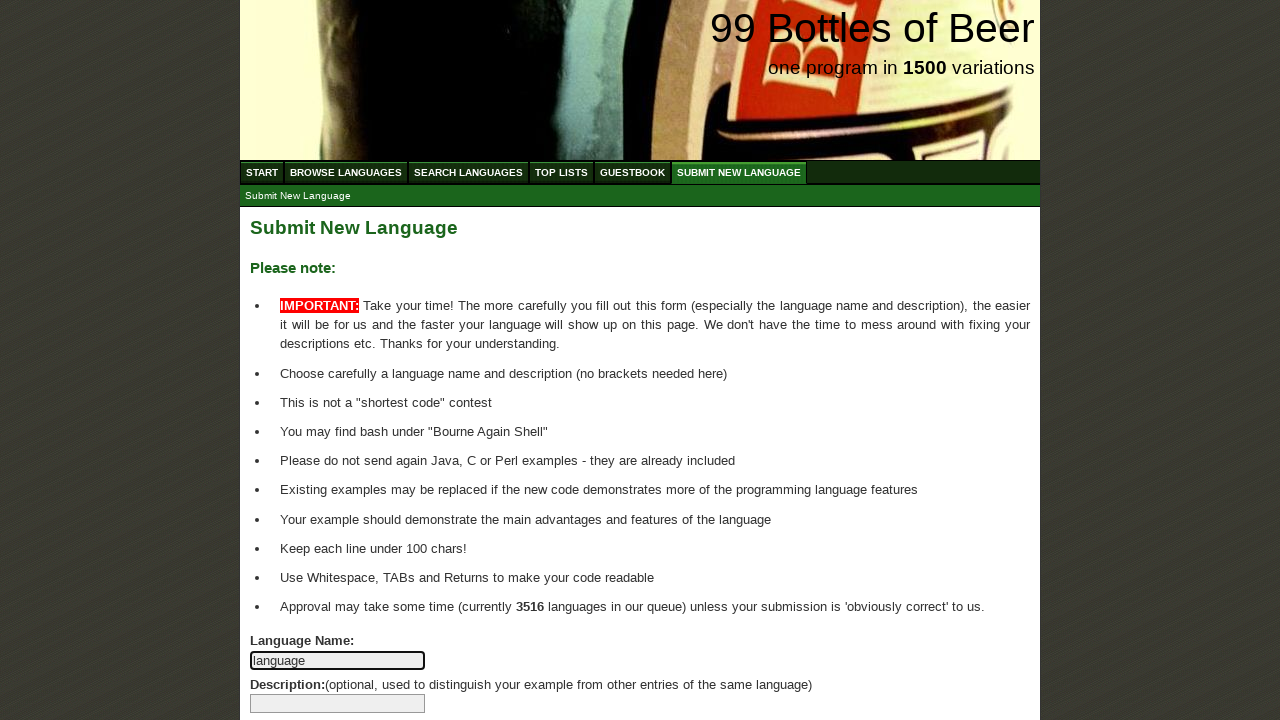